Tests alert handling functionality by triggering different alert types and accepting or dismissing them based on their content

Starting URL: https://www.rahulshettyacademy.com/AutomationPractice/

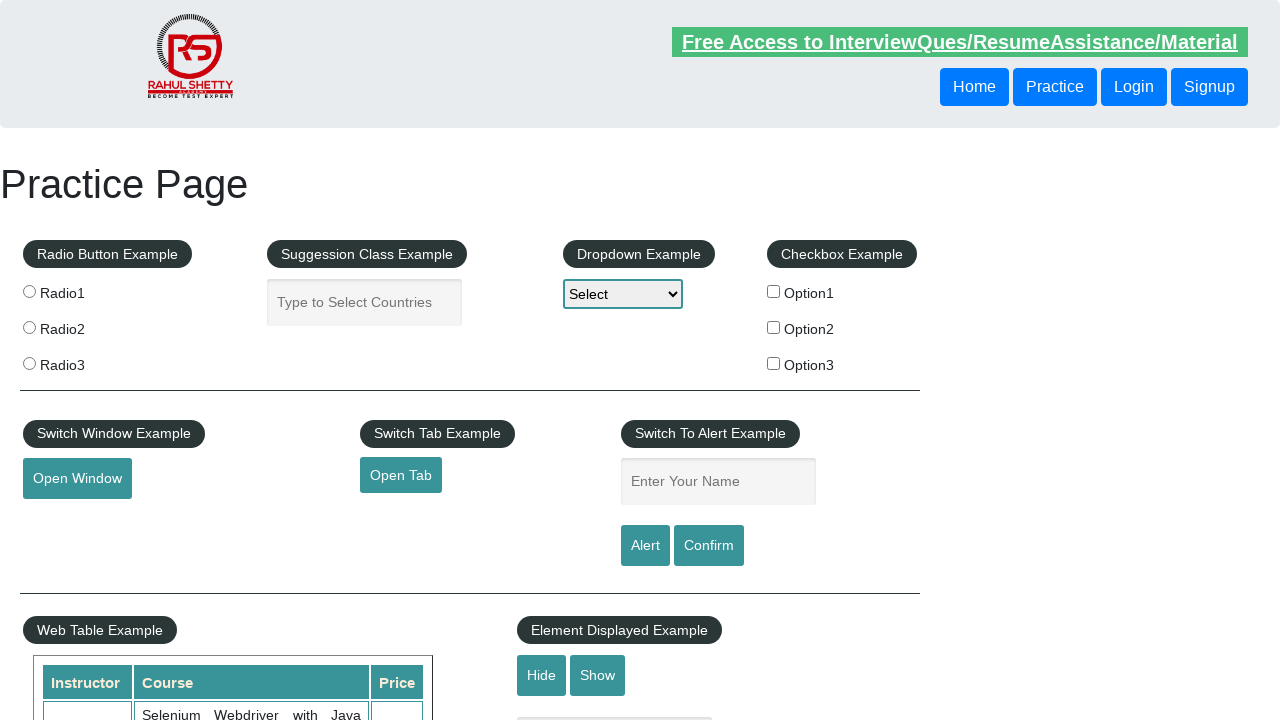

Filled name field with 'supriya' on #name
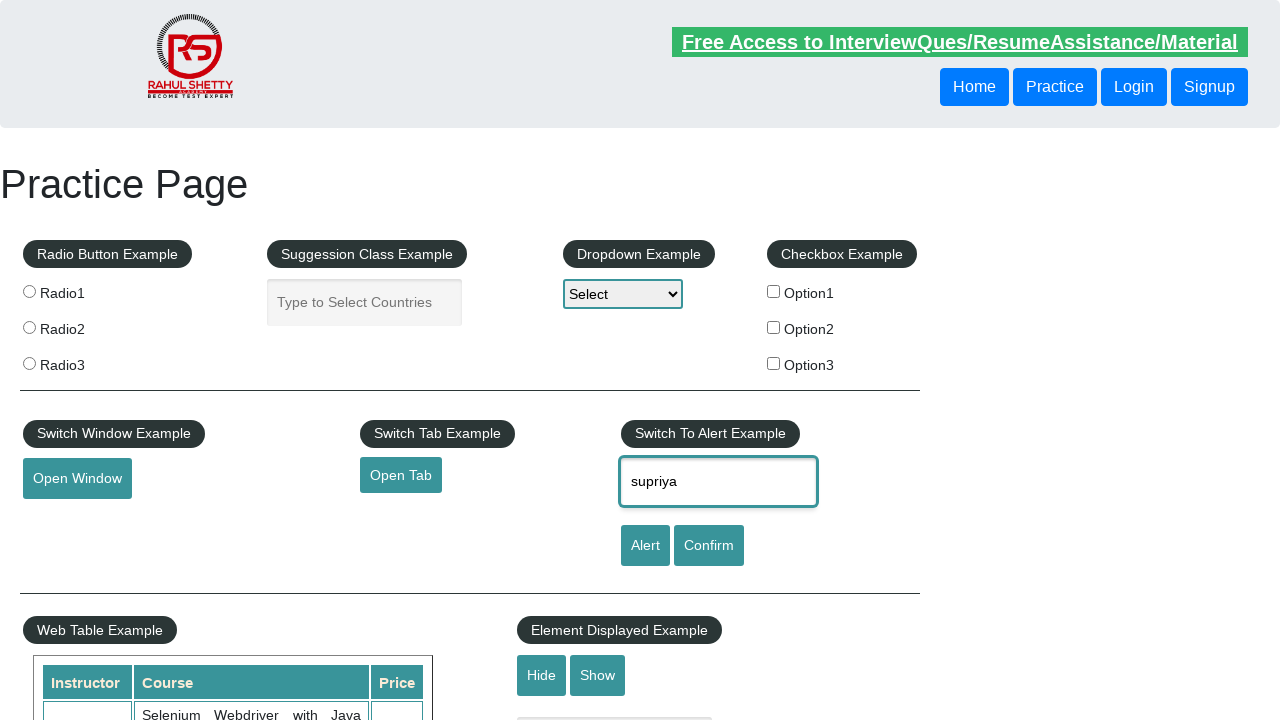

Registered dialog handler to accept alerts containing 'knowledge'
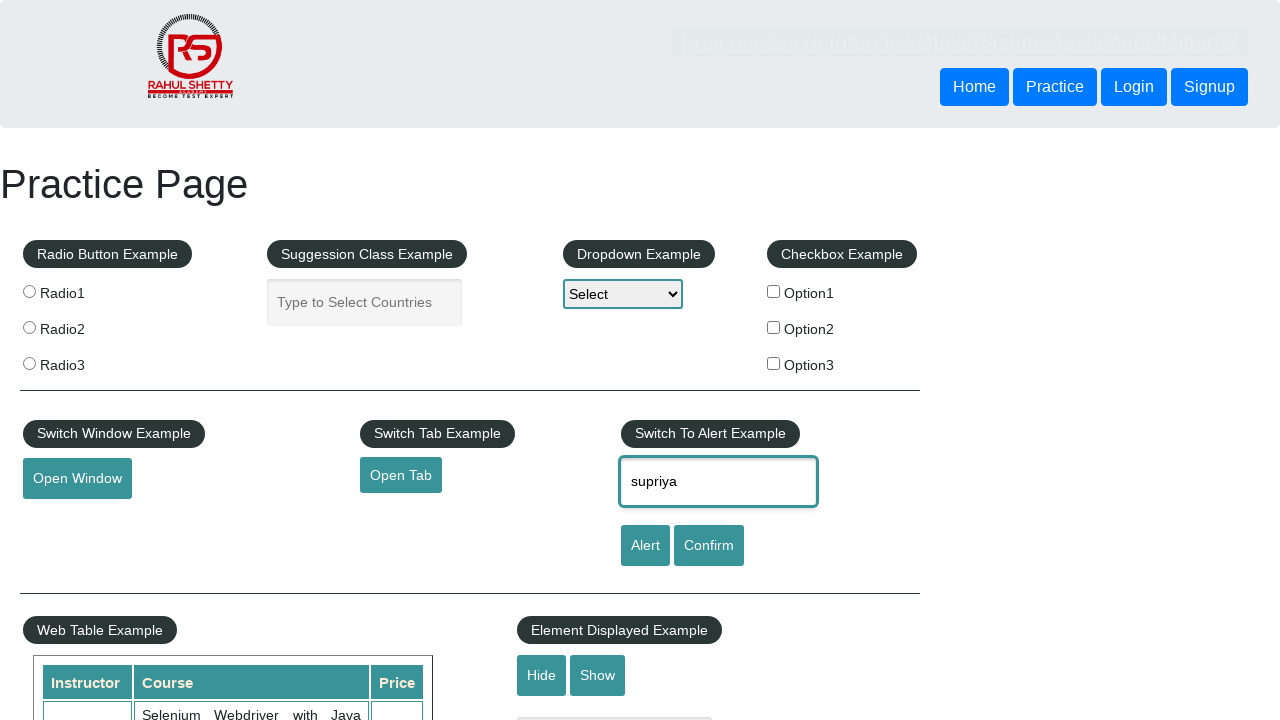

Clicked alert button and alert was handled at (645, 546) on #alertbtn
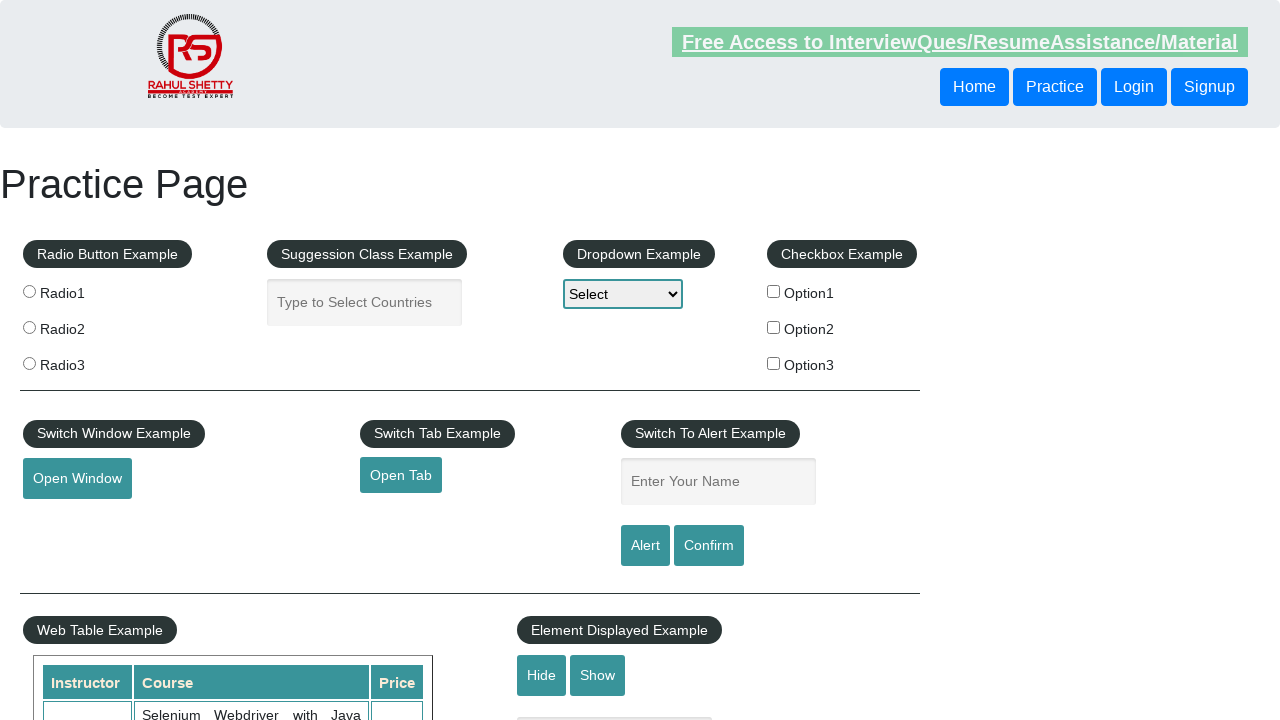

Registered dialog handler to dismiss dialogs containing 'confirm'
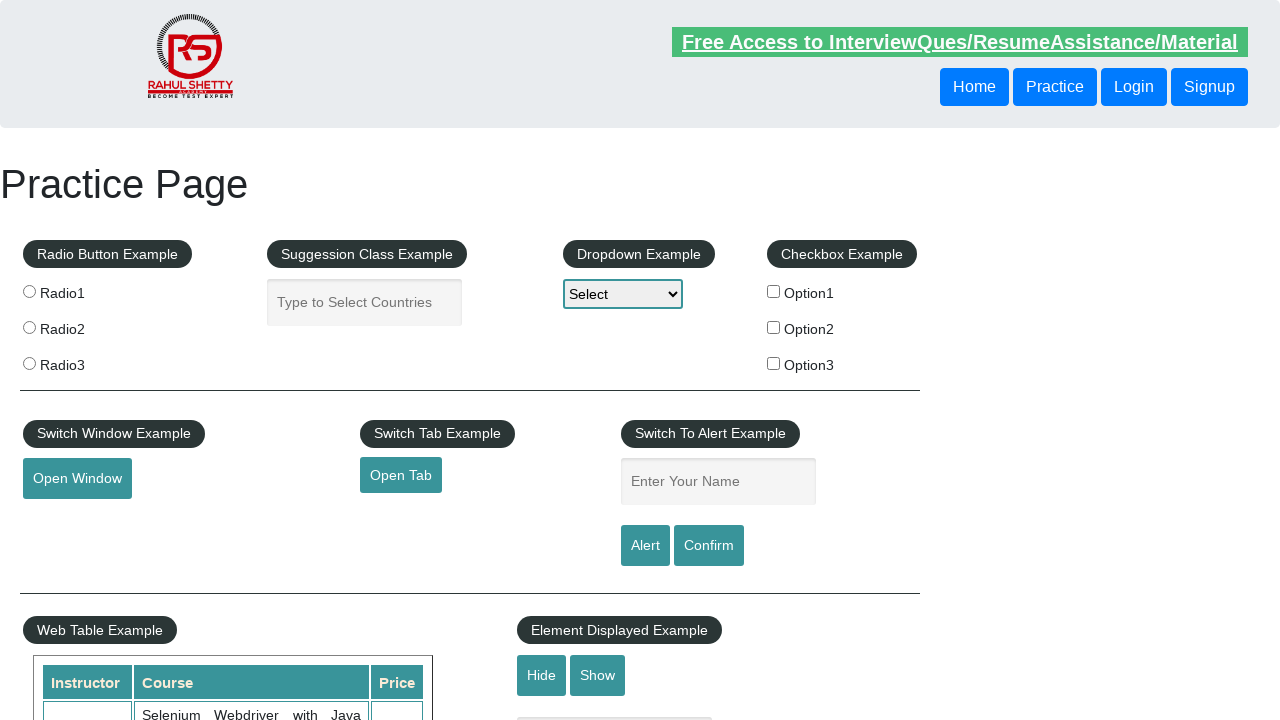

Clicked confirm button and confirmation dialog was dismissed at (709, 546) on #confirmbtn
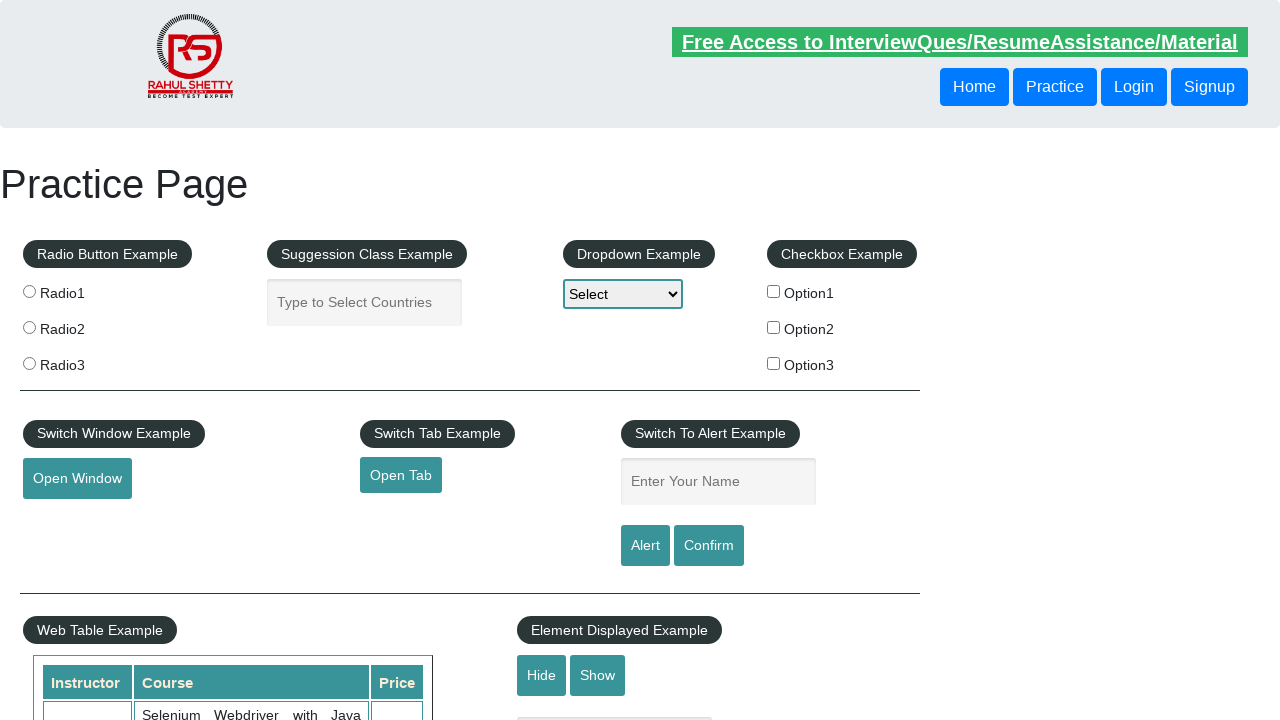

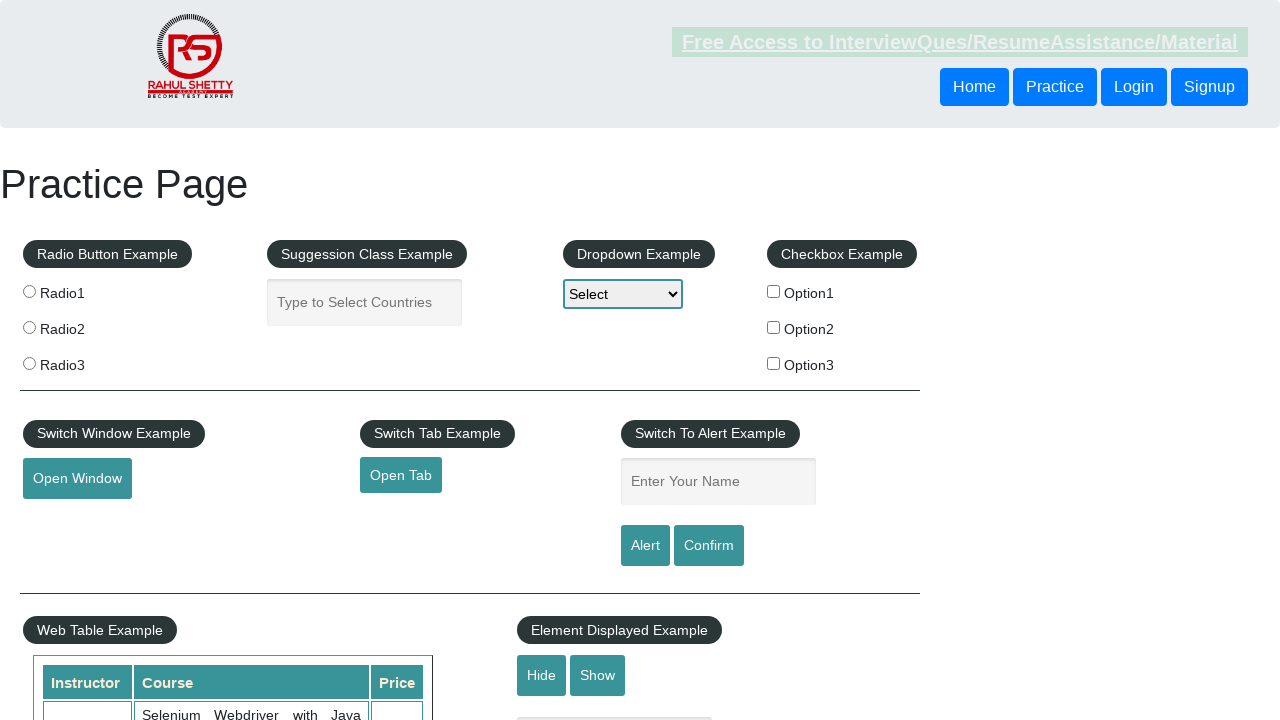